Tests clicking a button that adds a new paragraph element to the page after a delay

Starting URL: https://igorsmasc.github.io/praticando_waits/

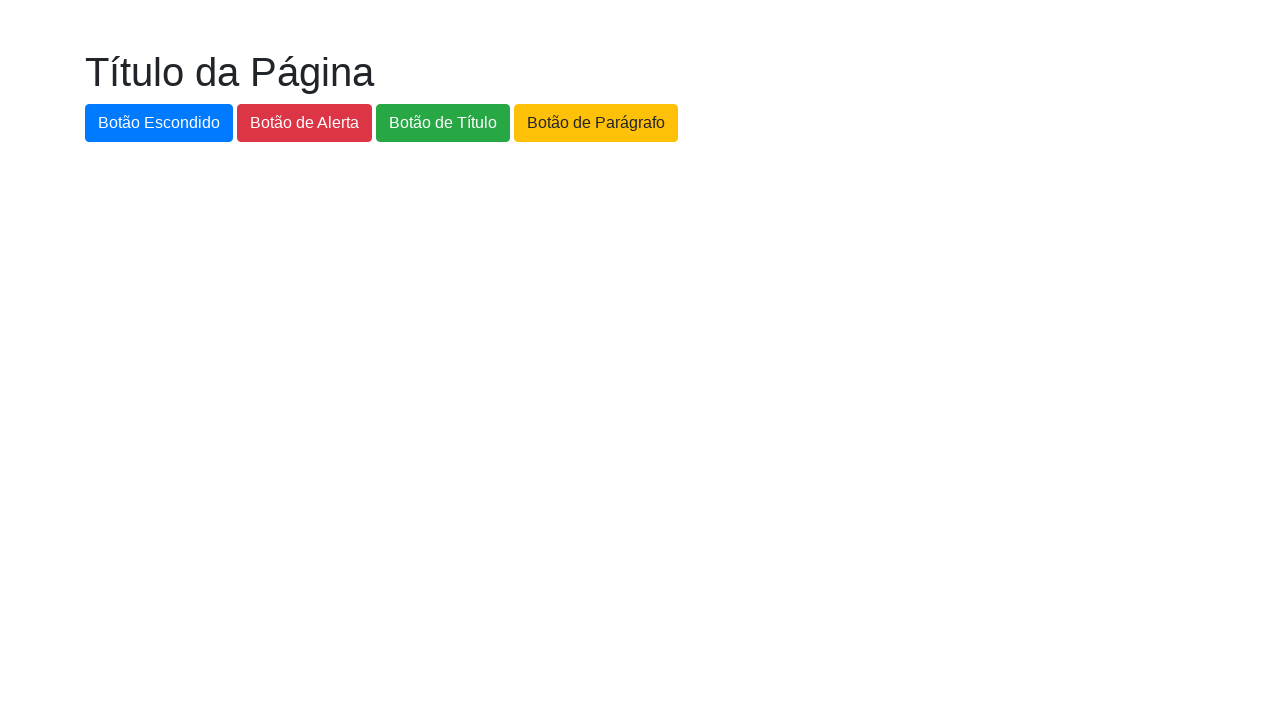

Navigated to test page
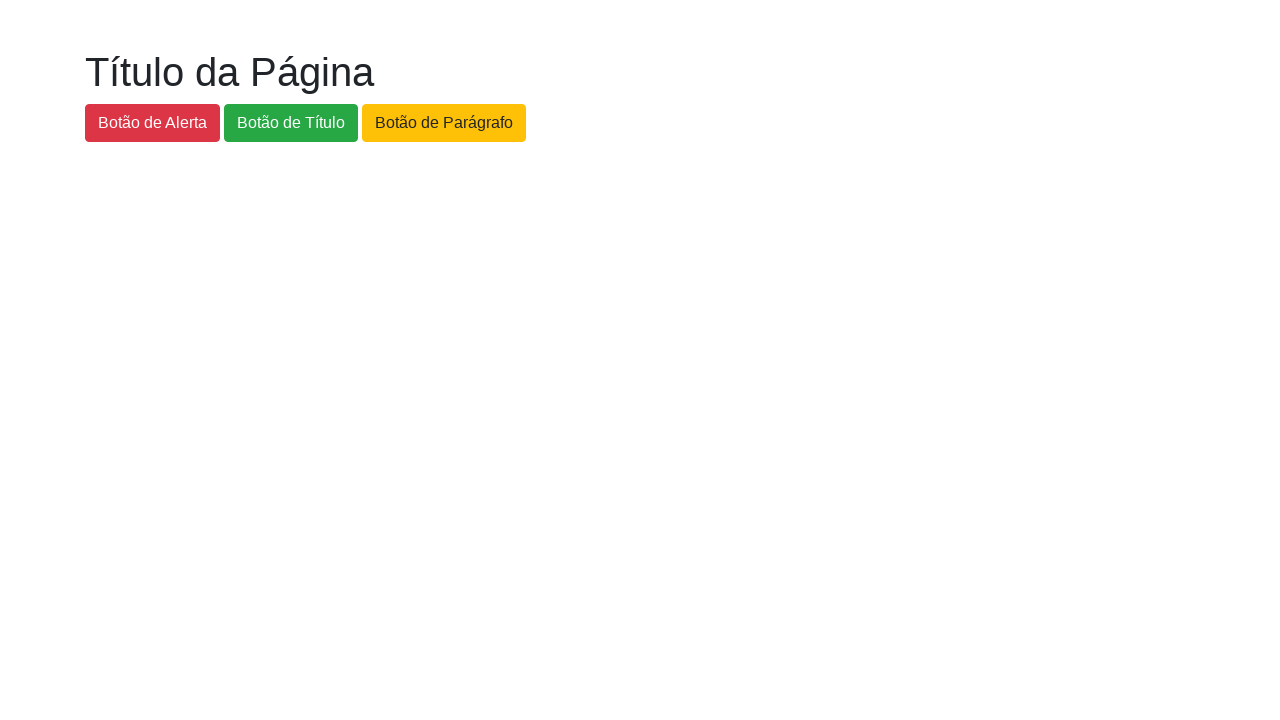

Clicked button to add paragraph at (444, 123) on #botao-paragrafo
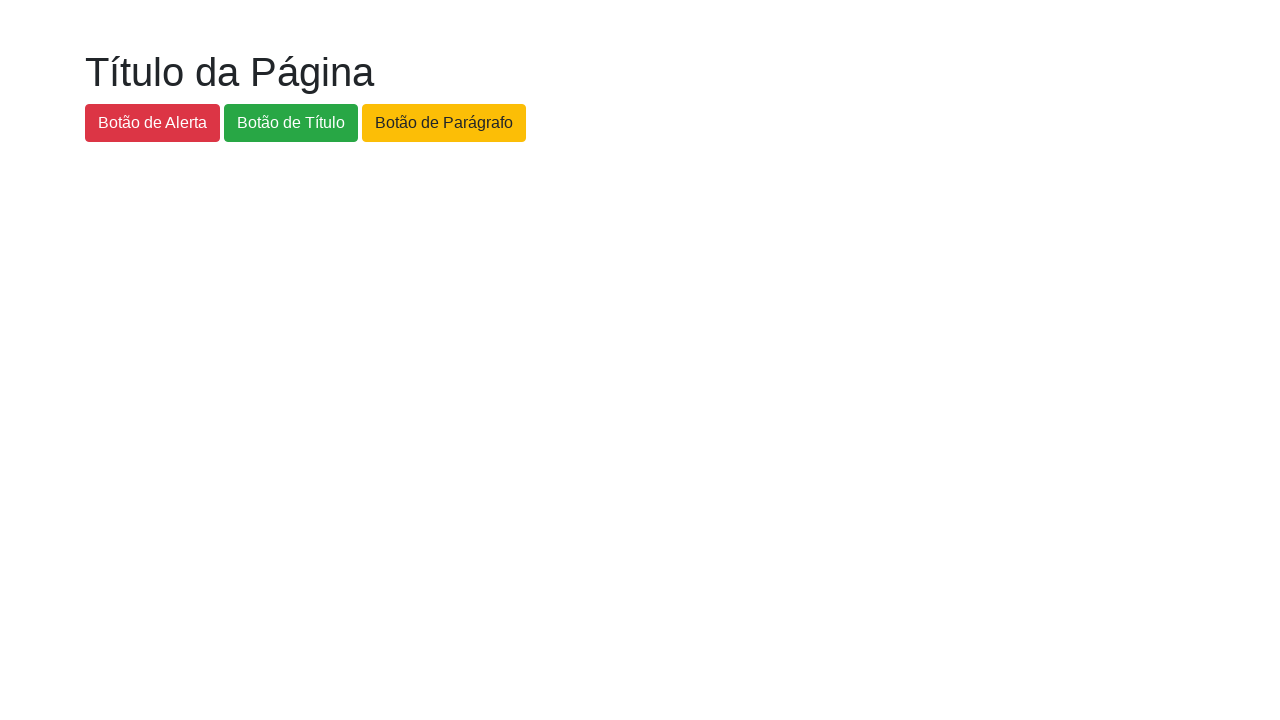

New paragraph element appeared on the page
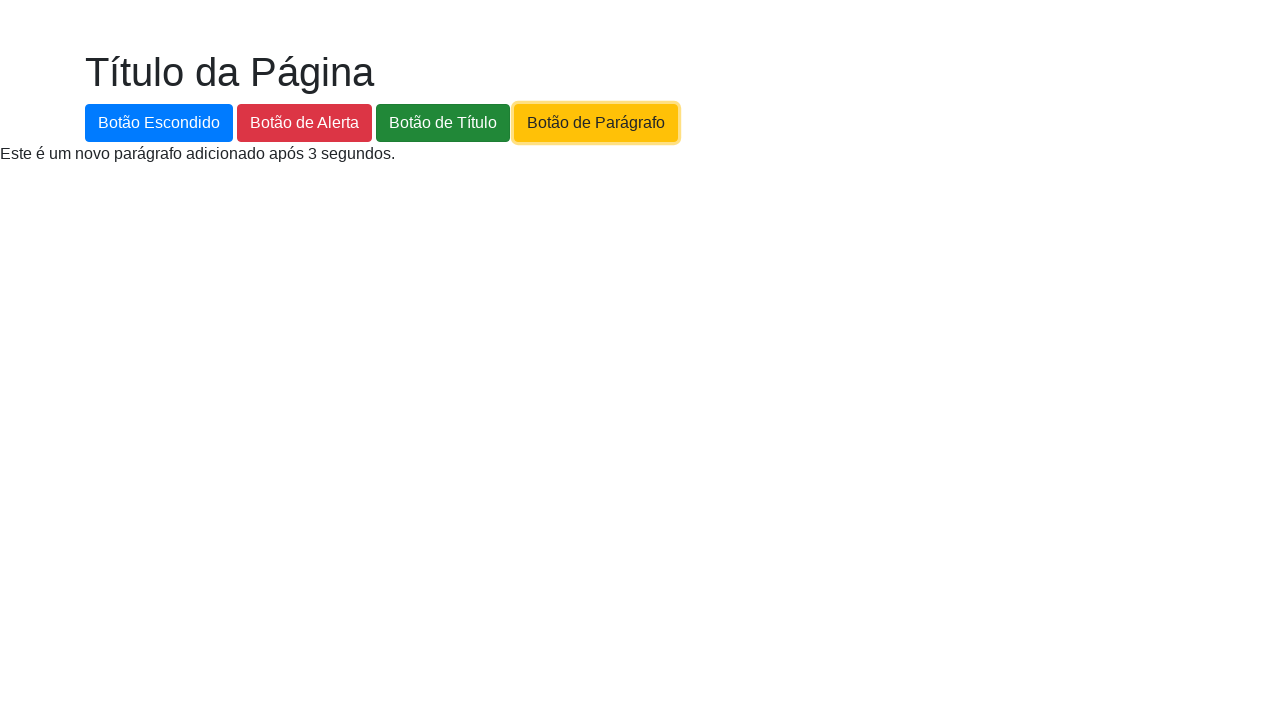

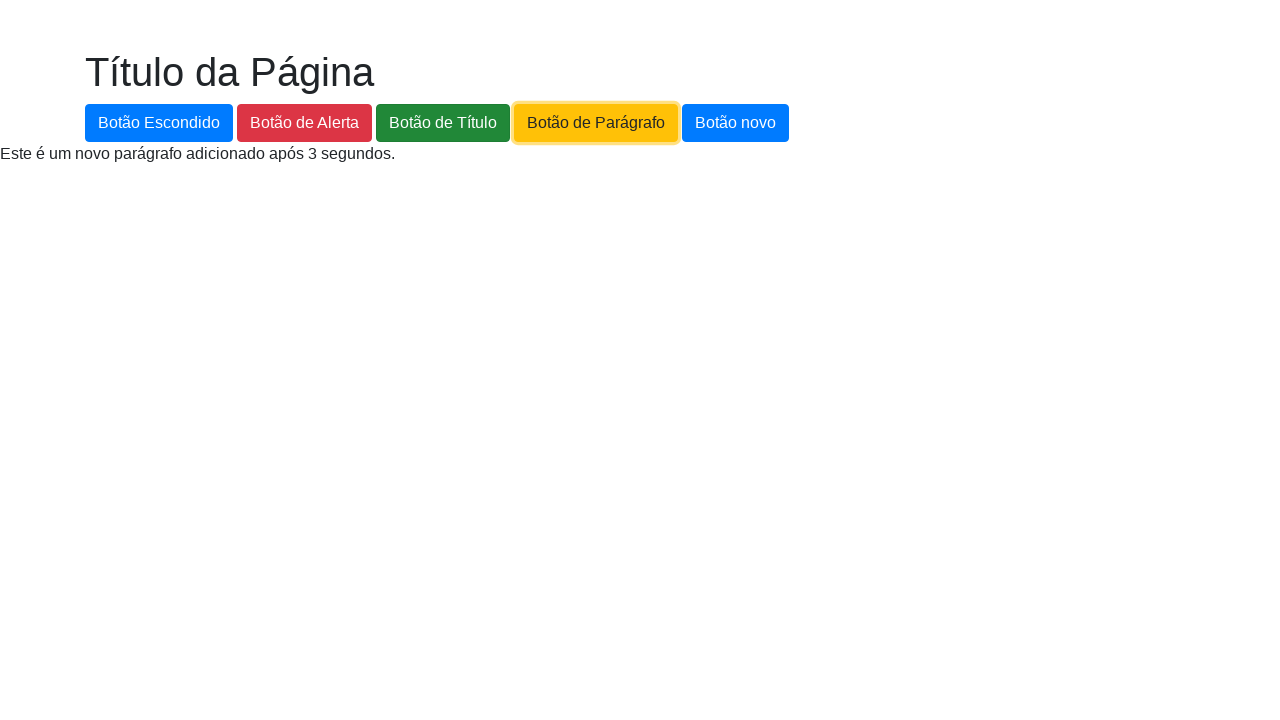